Navigates to a blog page and selects an option from a dropdown menu by its index

Starting URL: https://omayo.blogspot.com/

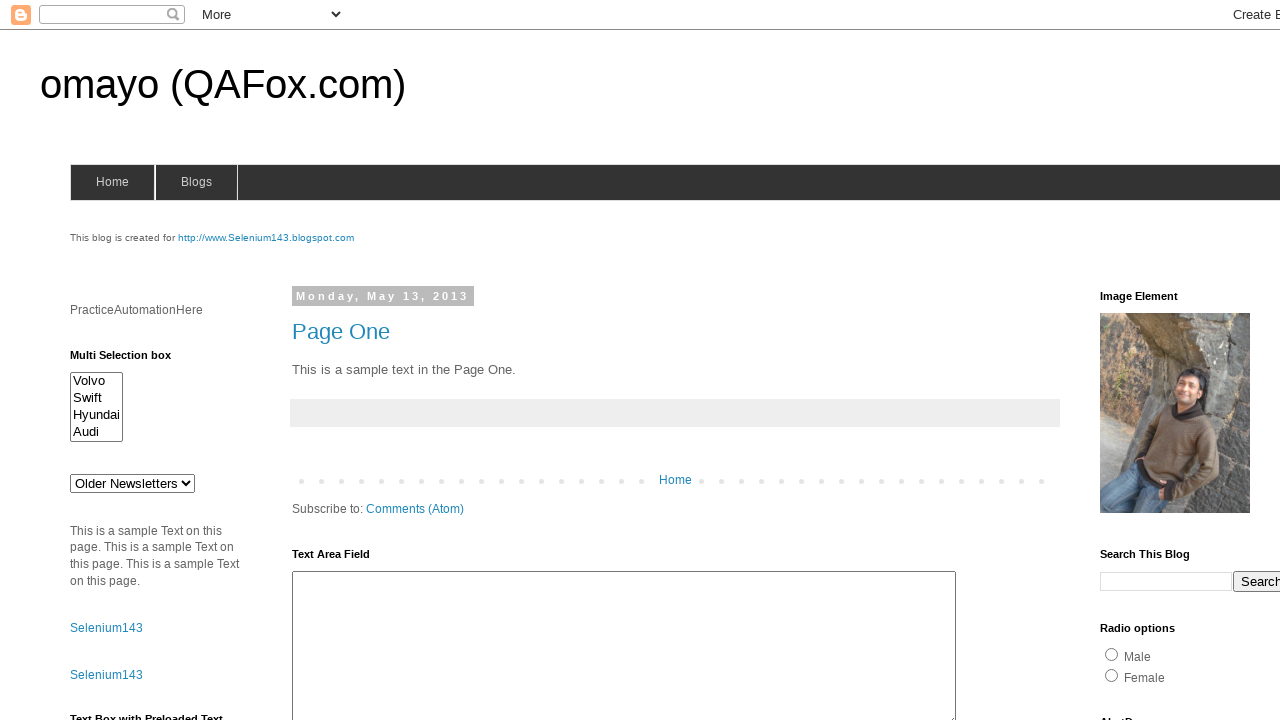

Located dropdown element with id 'drop1'
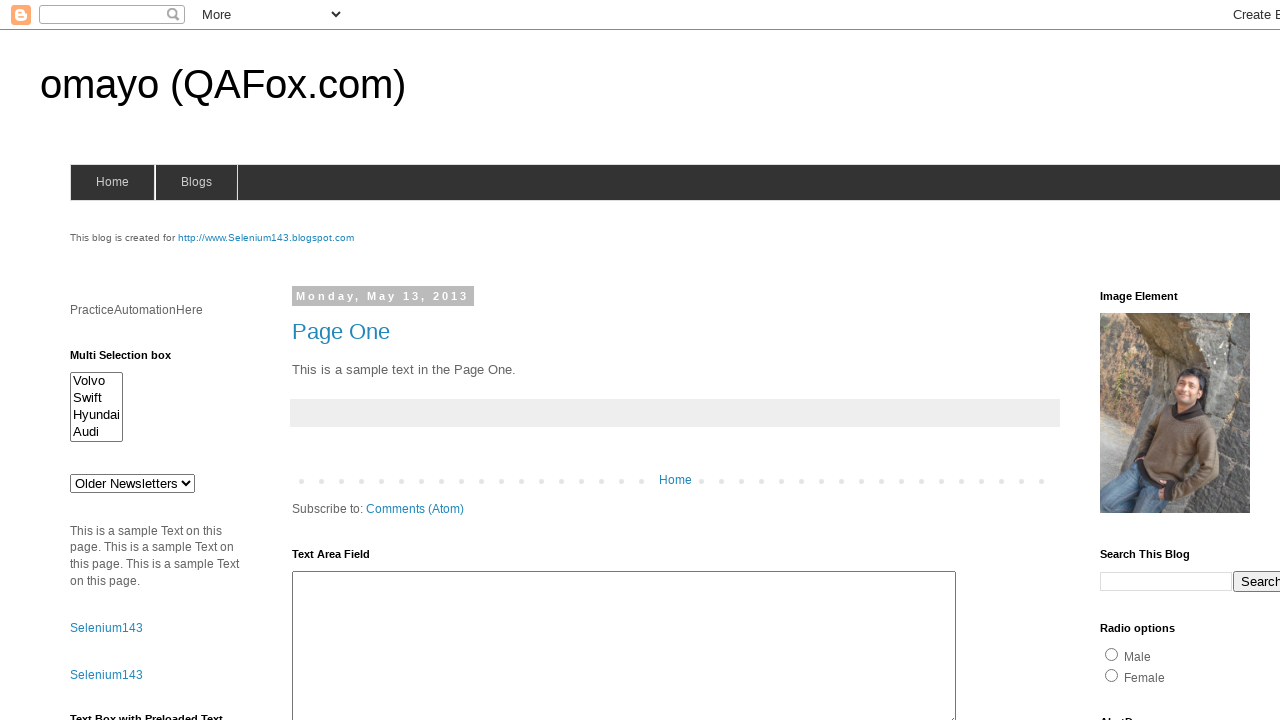

Selected option at index 2 from dropdown menu on #drop1
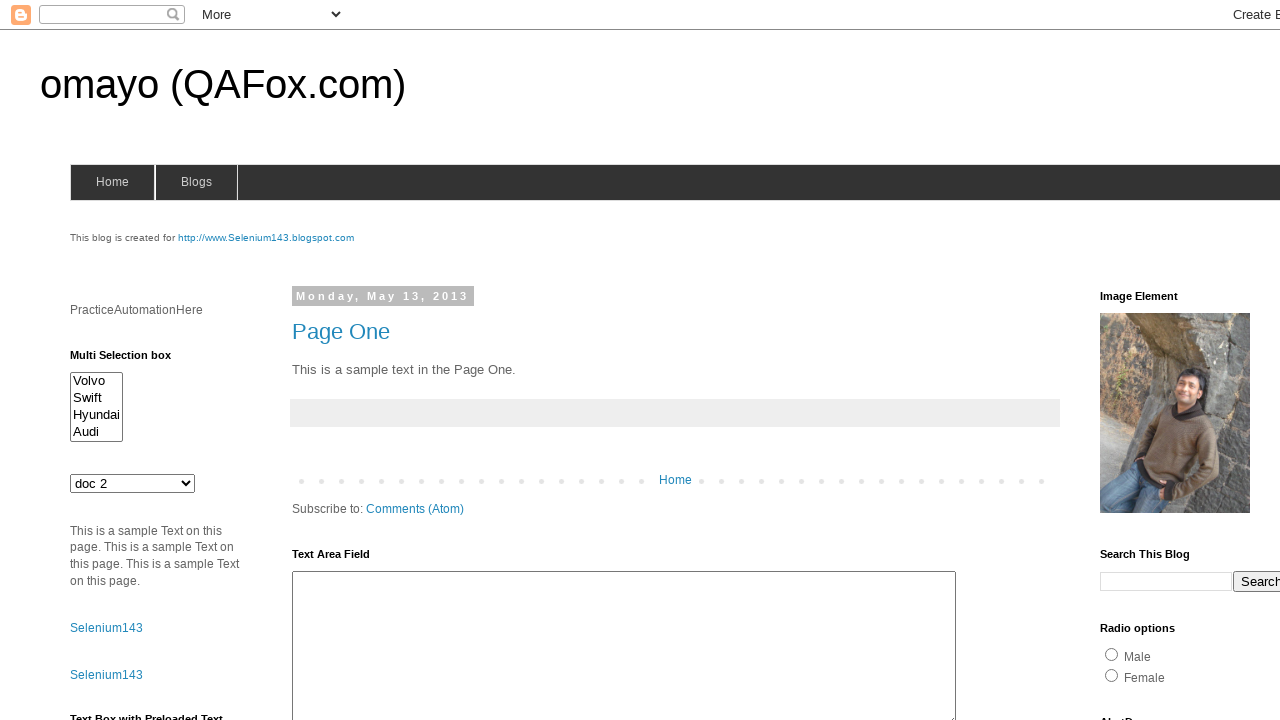

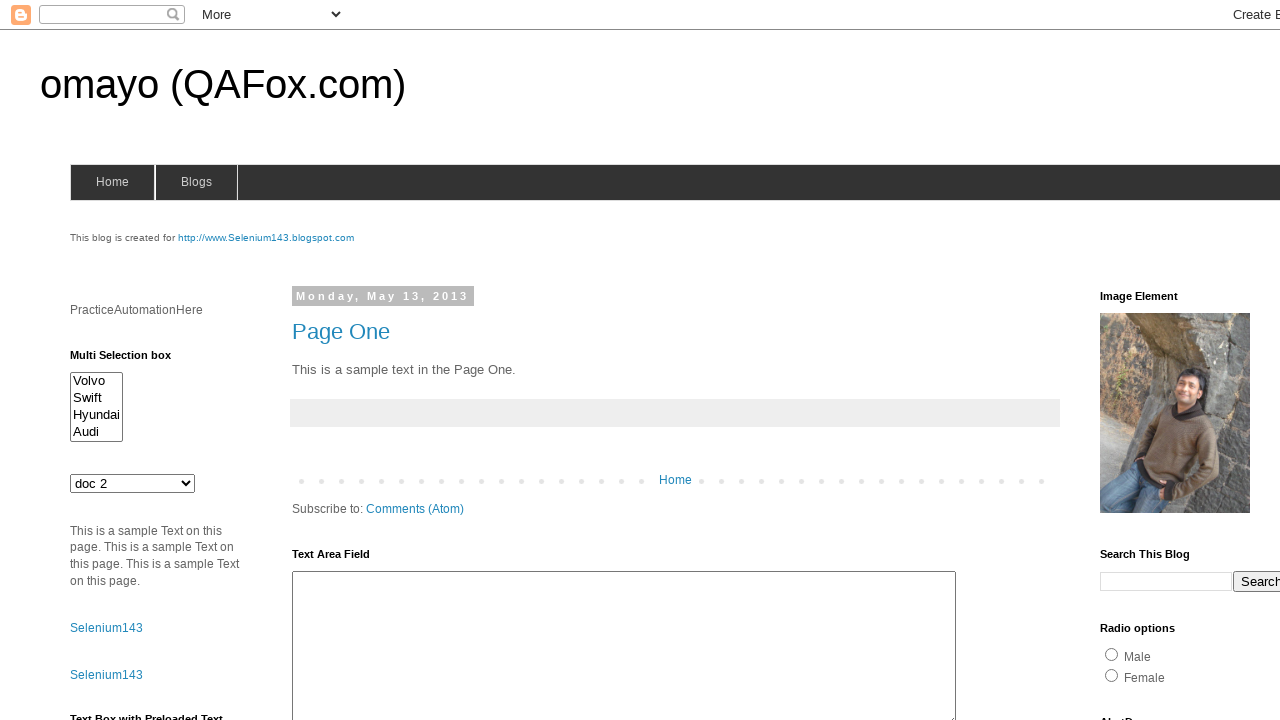